Tests clicking on a single element by its ID selector on a forms page

Starting URL: https://dantegrek.github.io/testautomation-playground/forms.html

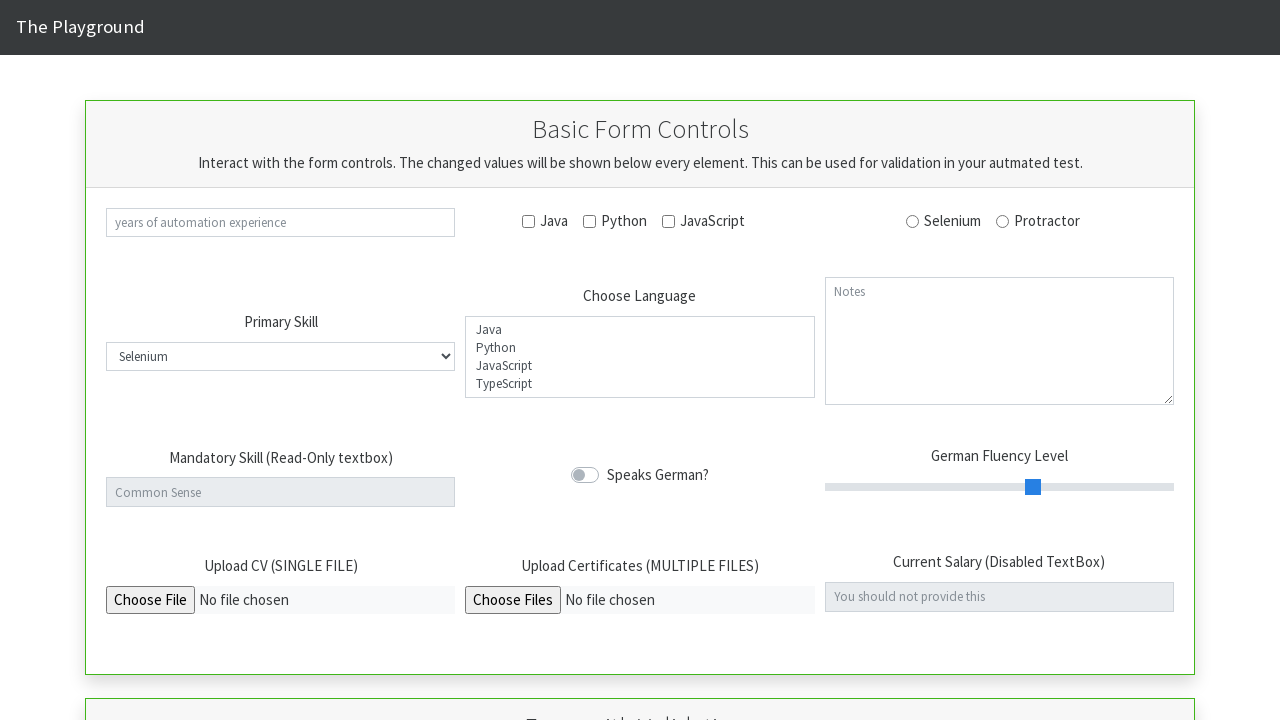

Navigated to forms page
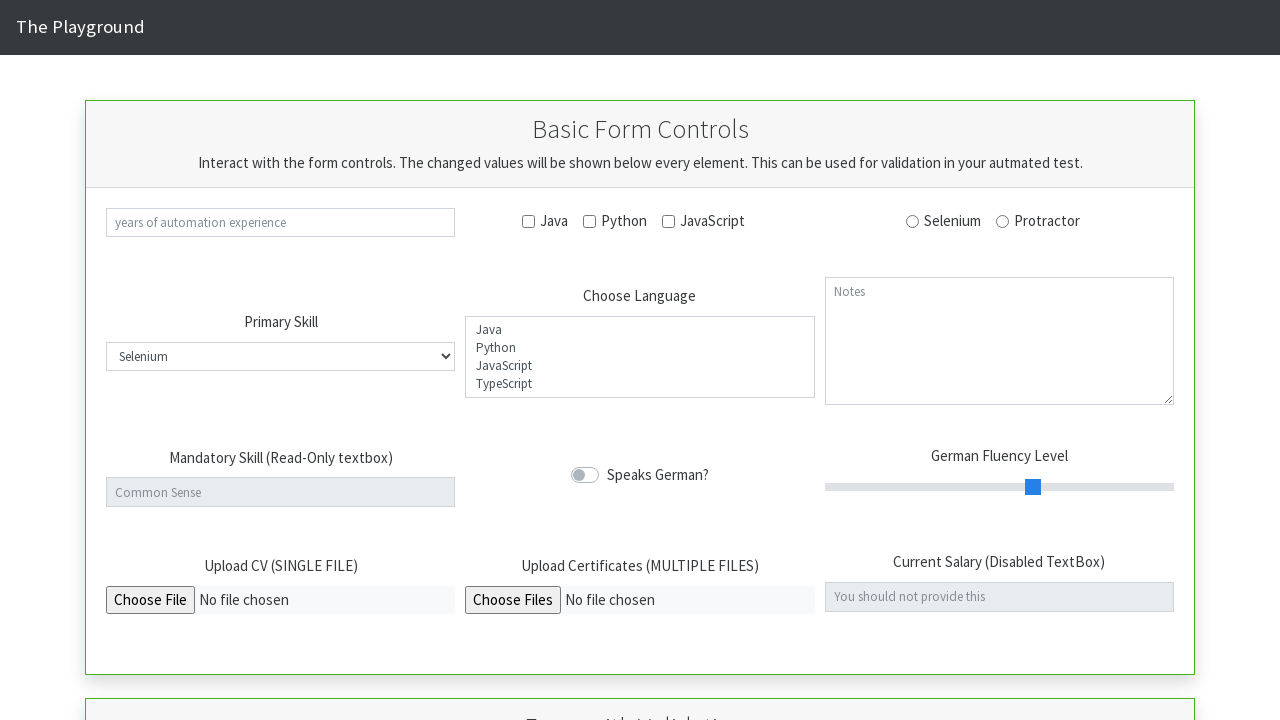

Clicked on notes textarea element with ID selector at (999, 341) on #notes
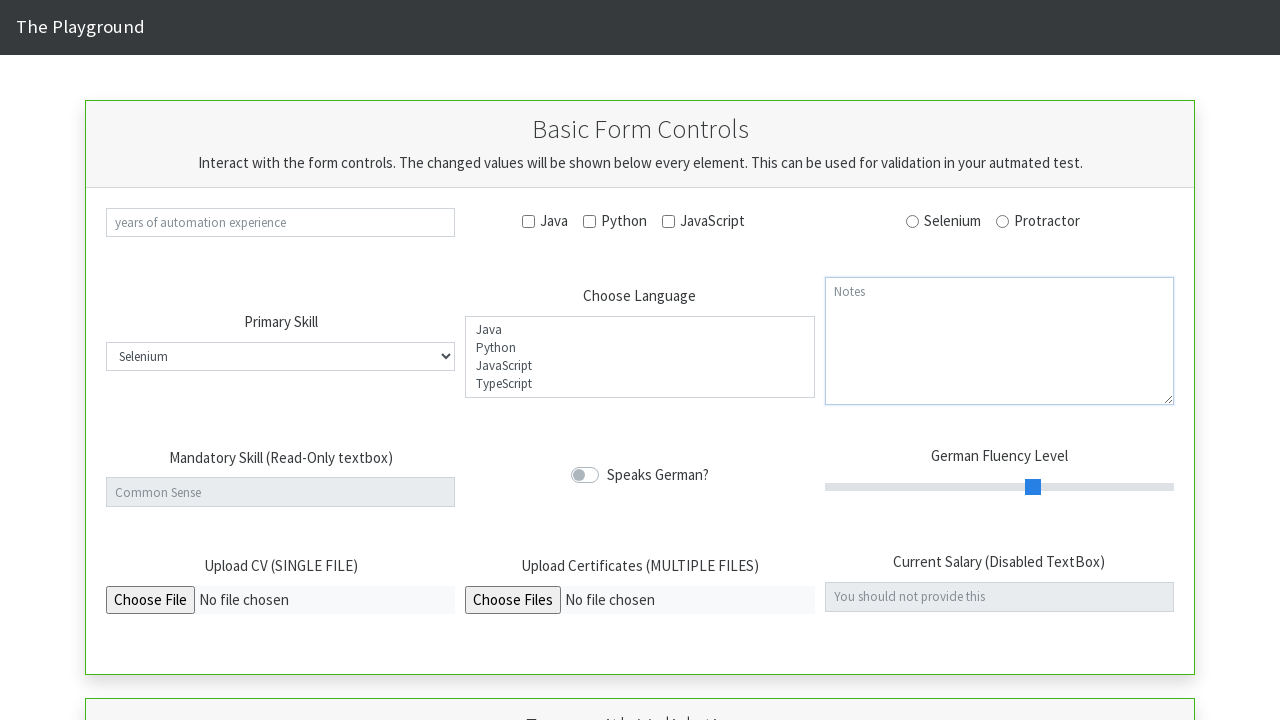

Verified notes textarea element exists
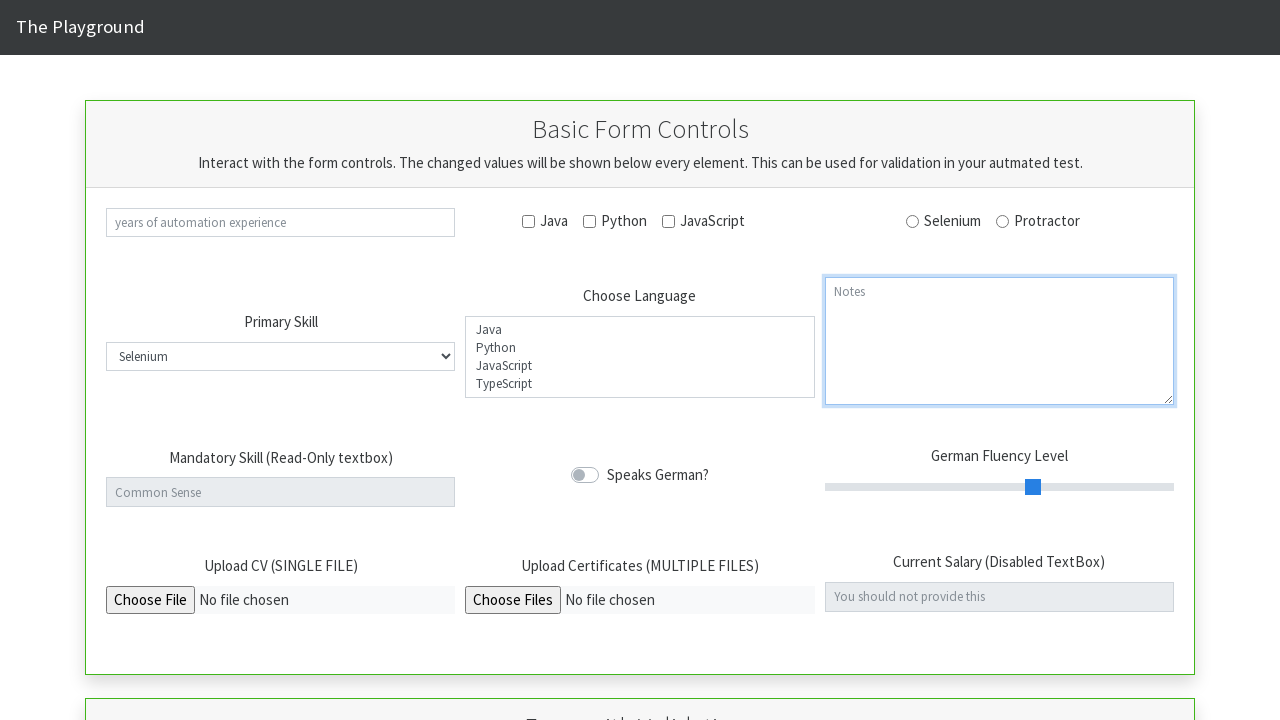

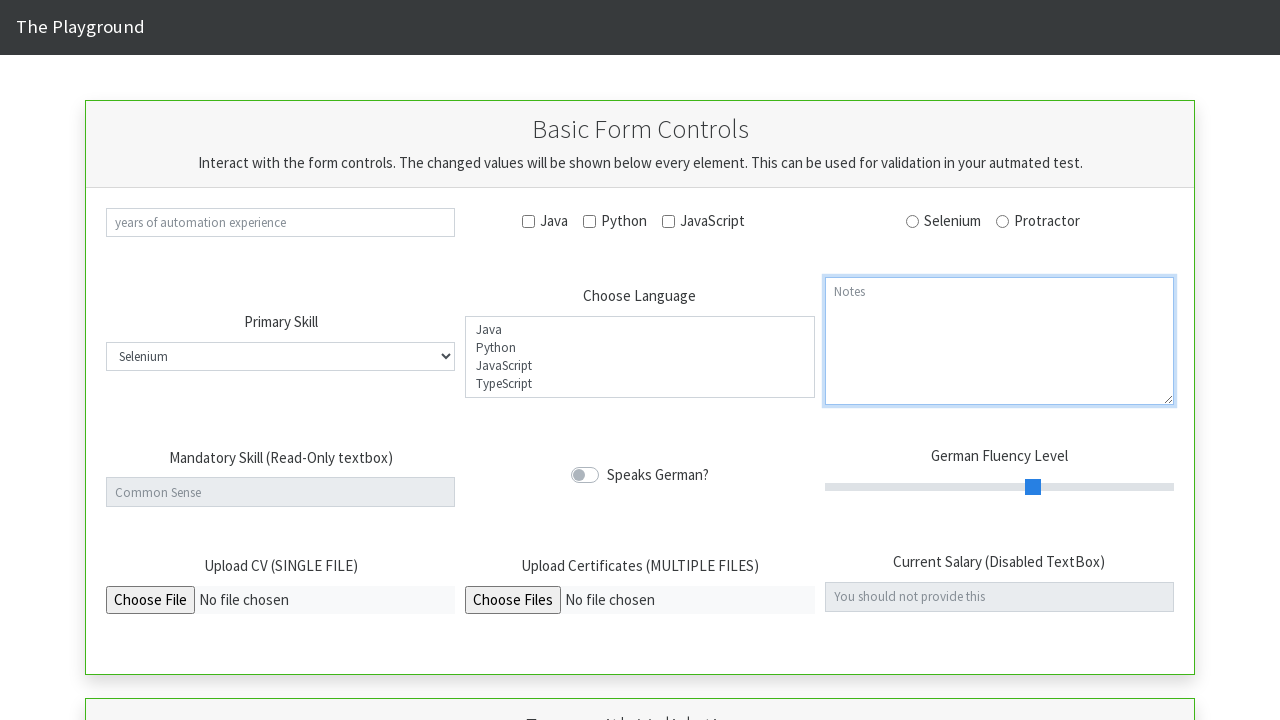